Tests checkbox functionality by clicking on checkbox 1 and verifying it becomes selected

Starting URL: https://rahulshettyacademy.com/AutomationPractice/

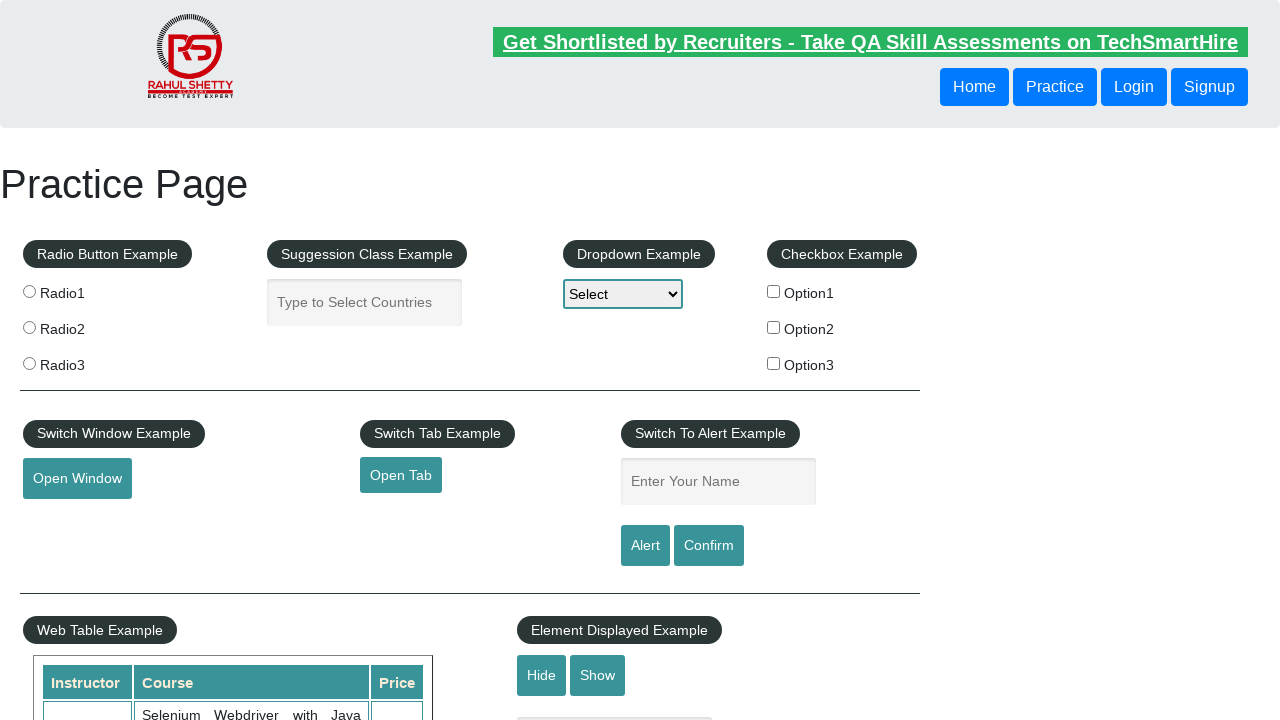

Clicked on checkbox 1 at (774, 291) on #checkBoxOption1
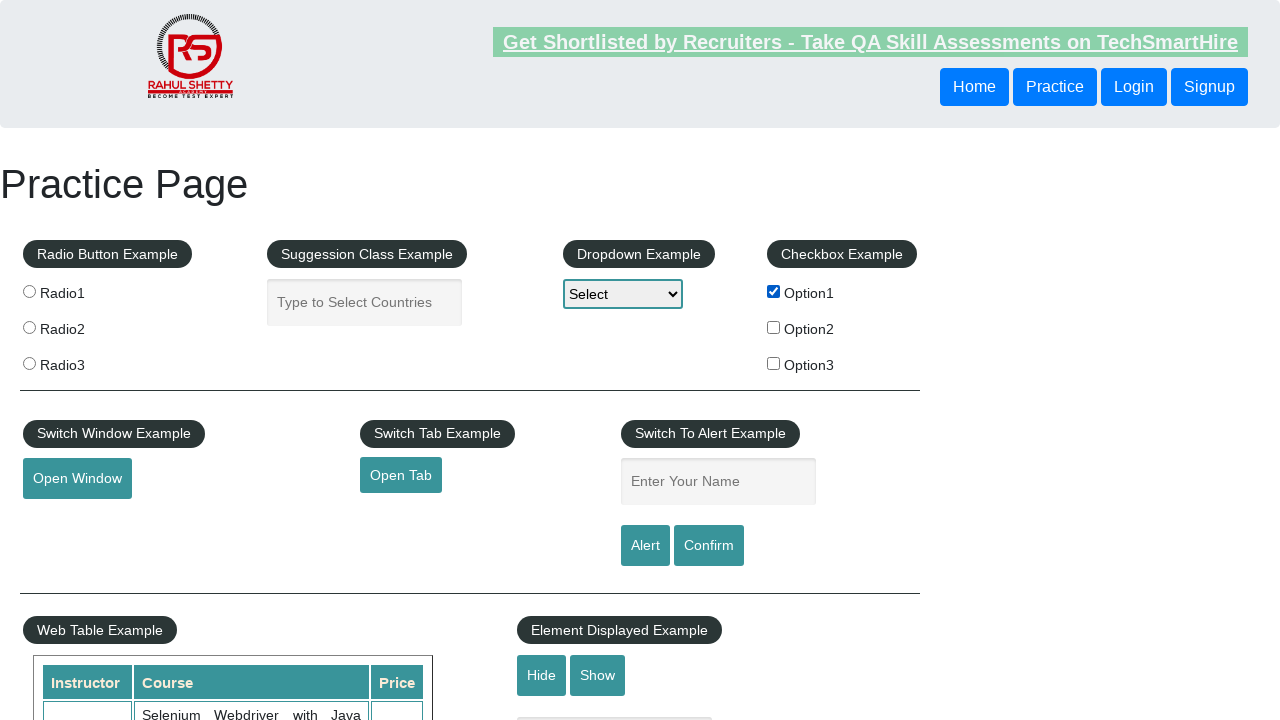

Verified checkbox 1 is selected
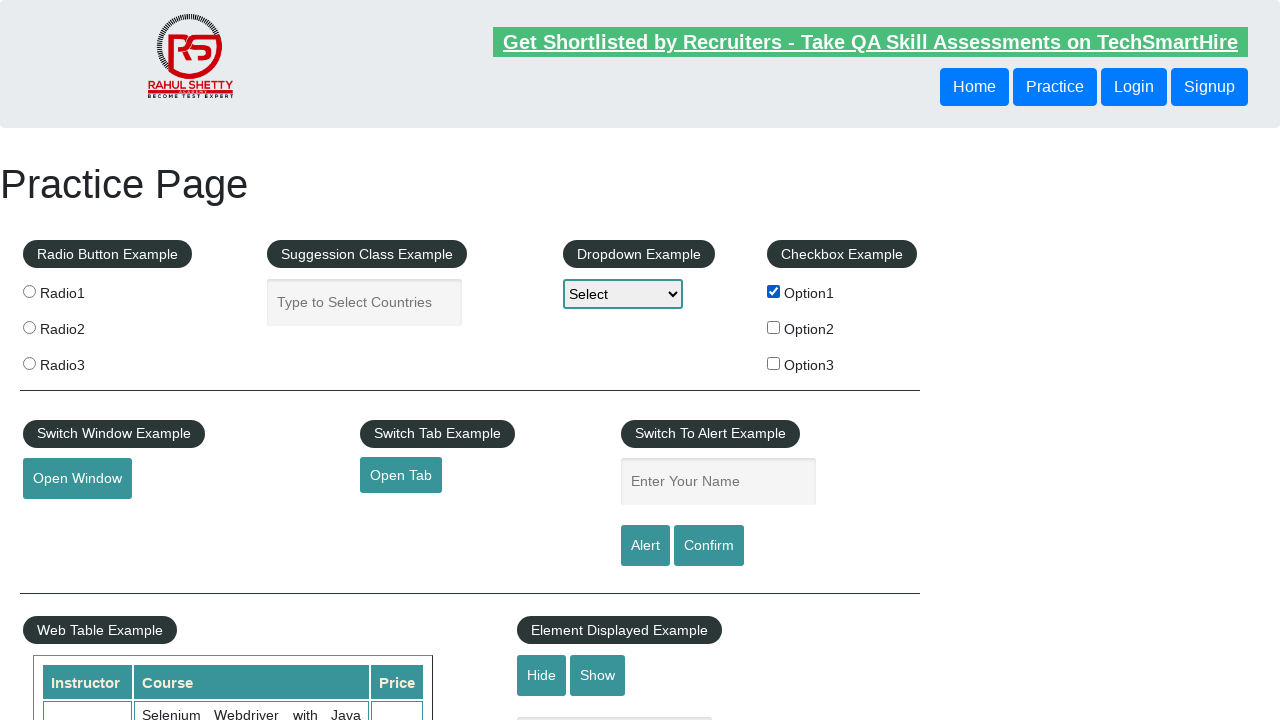

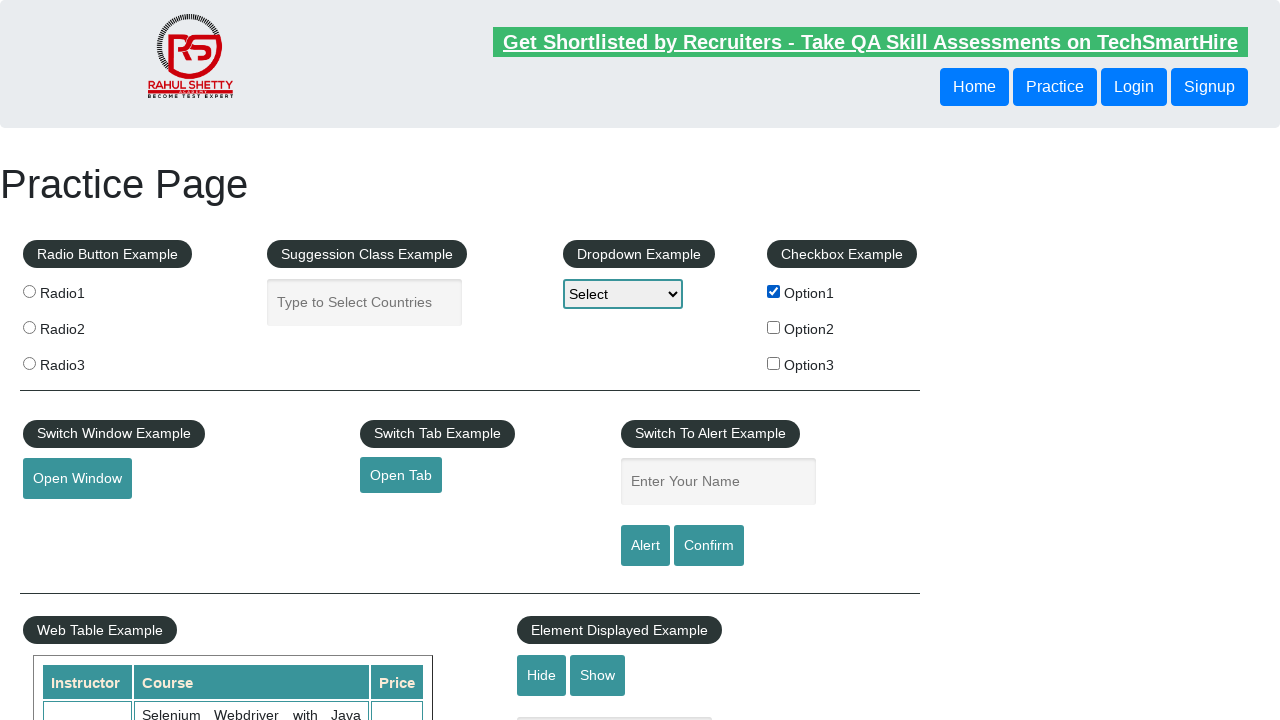